Tests the sortable data table functionality by clicking on the "Last Name" column header and verifying that the table data gets sorted alphabetically.

Starting URL: http://the-internet.herokuapp.com/tables

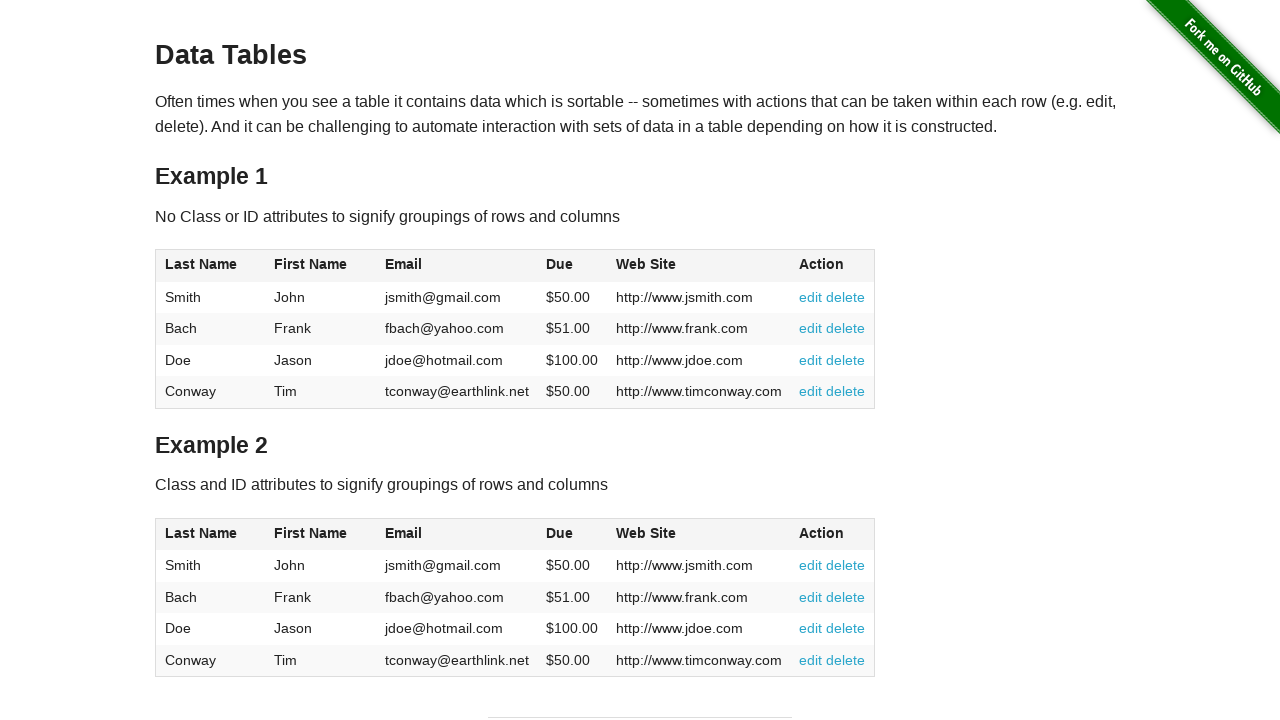

Waited for table #table1 to be visible
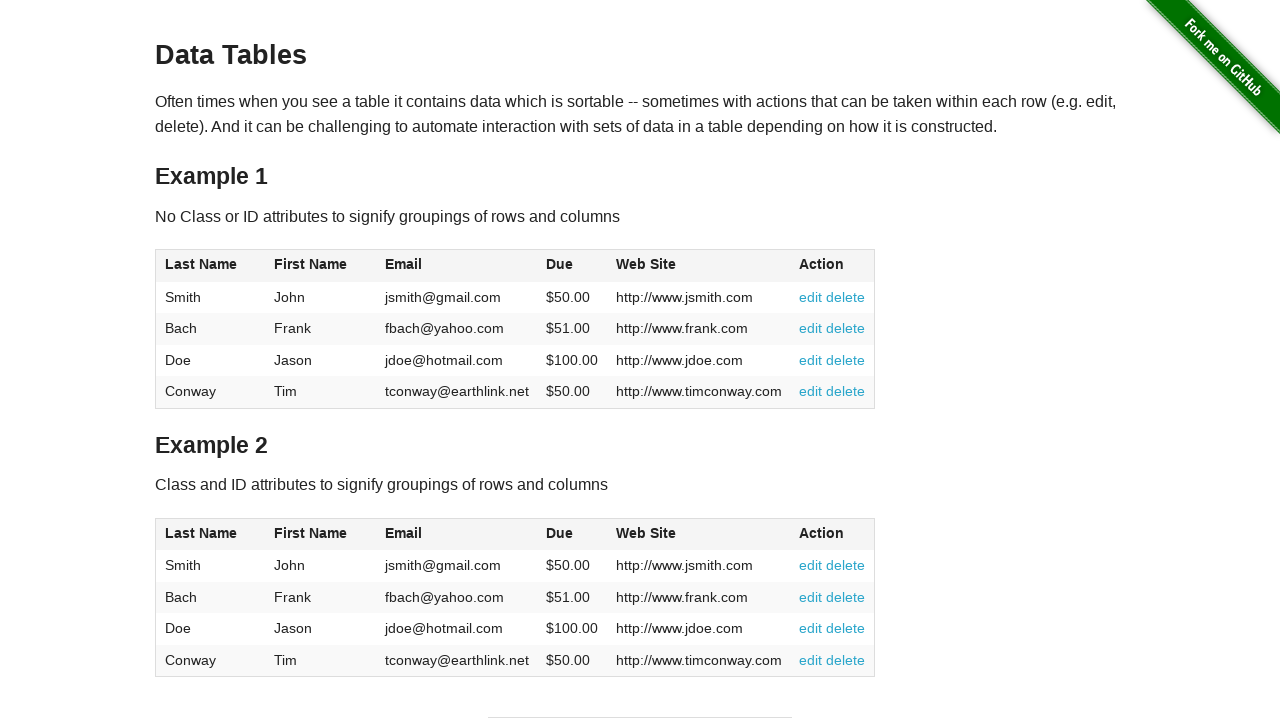

Retrieved initial last name cells from table before sorting
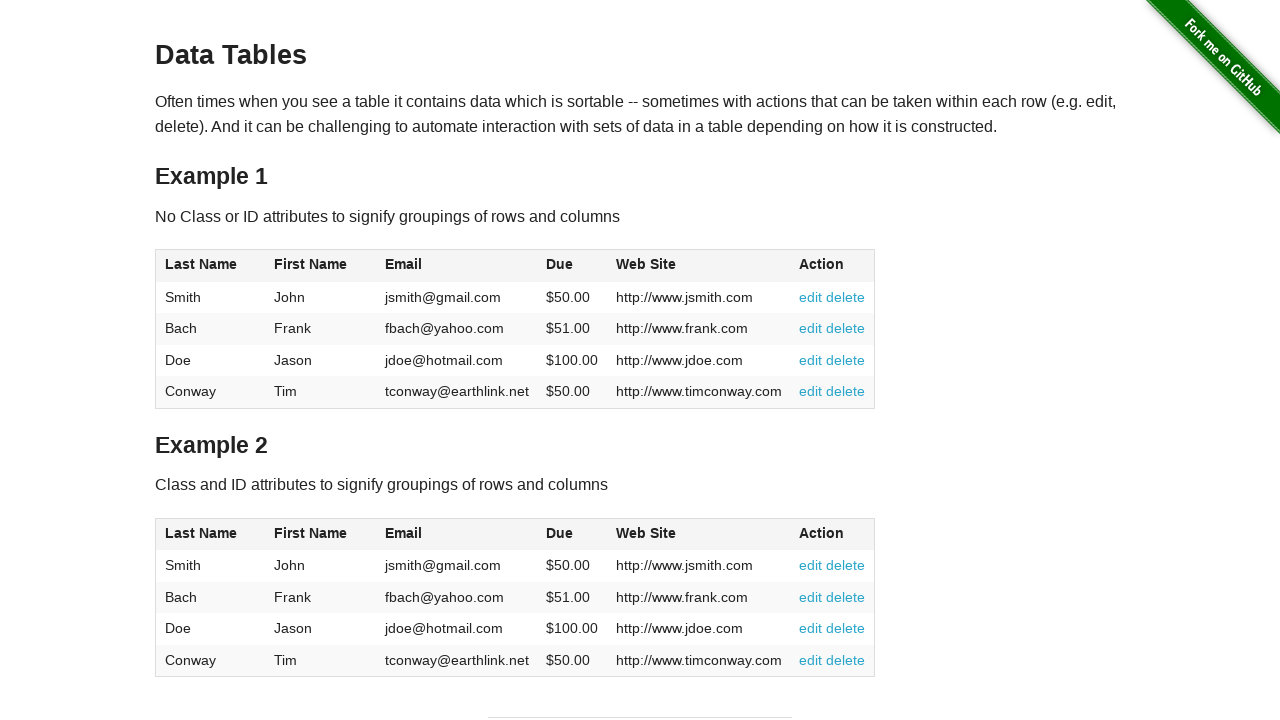

Extracted 4 last names from table cells
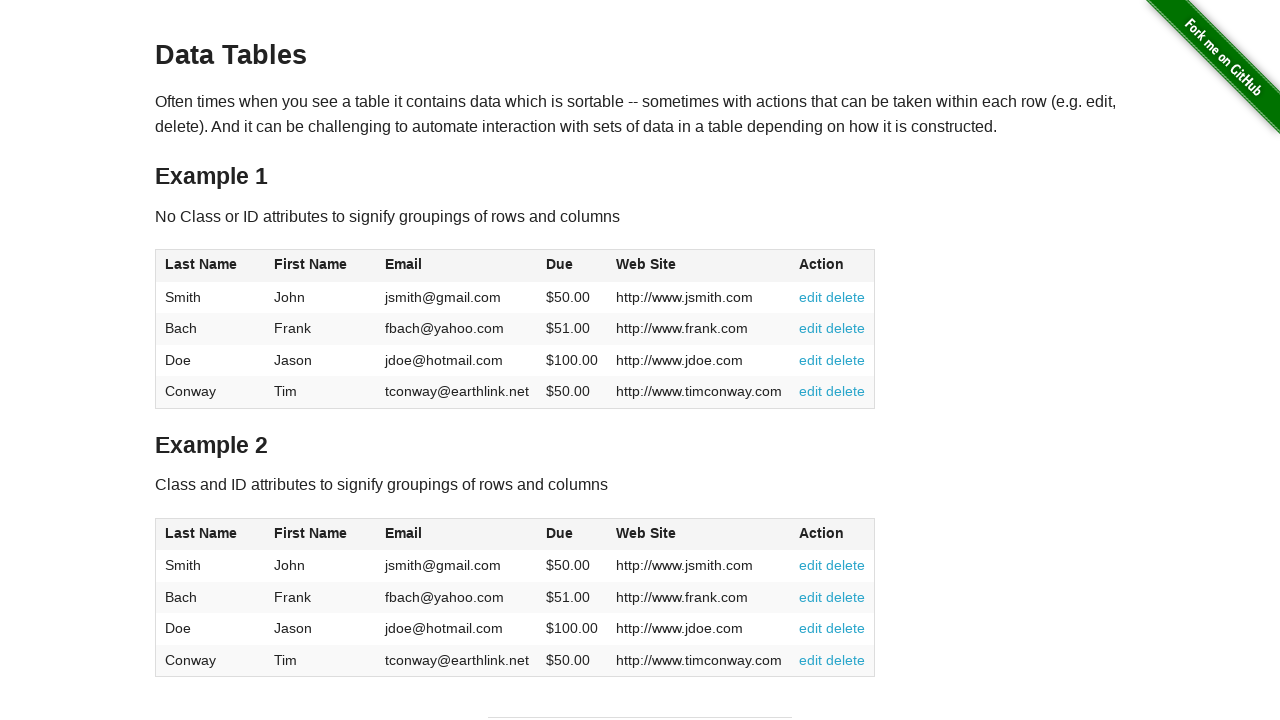

Created locally sorted list of last names for comparison
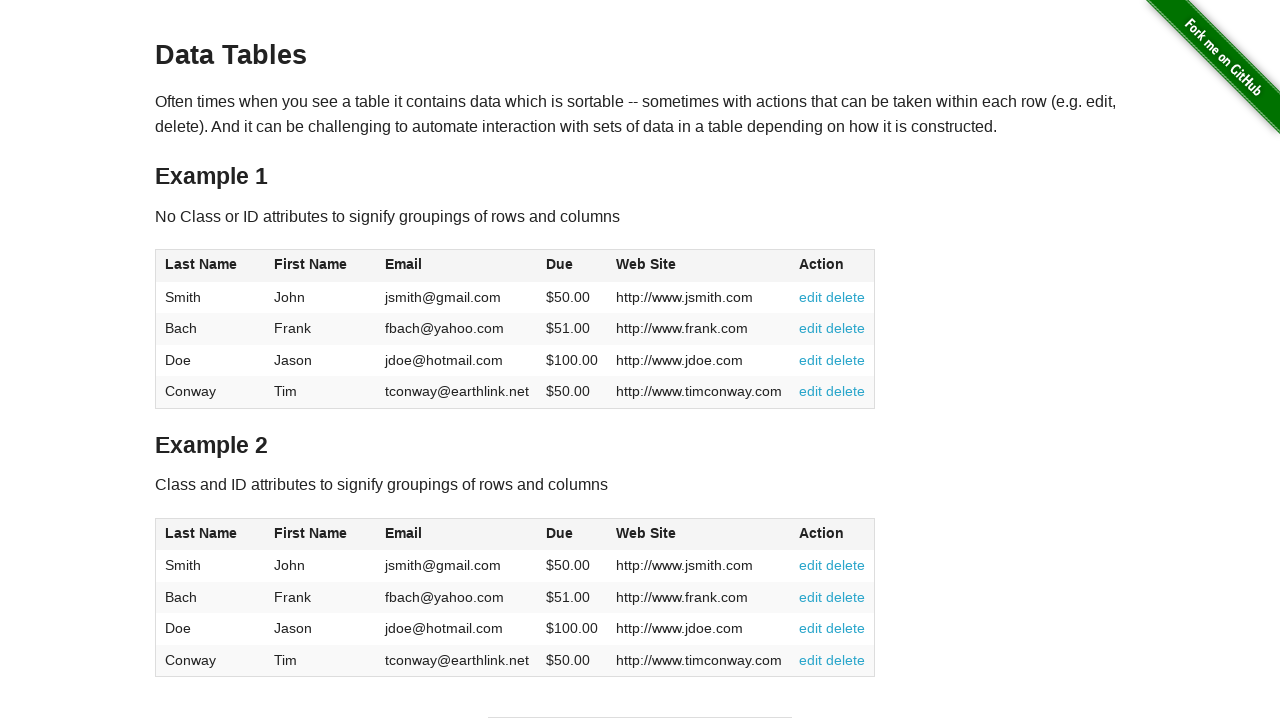

Clicked on Last Name column header to sort the table at (201, 264) on xpath=//table[@id='table1']/thead/tr/th[1]/span
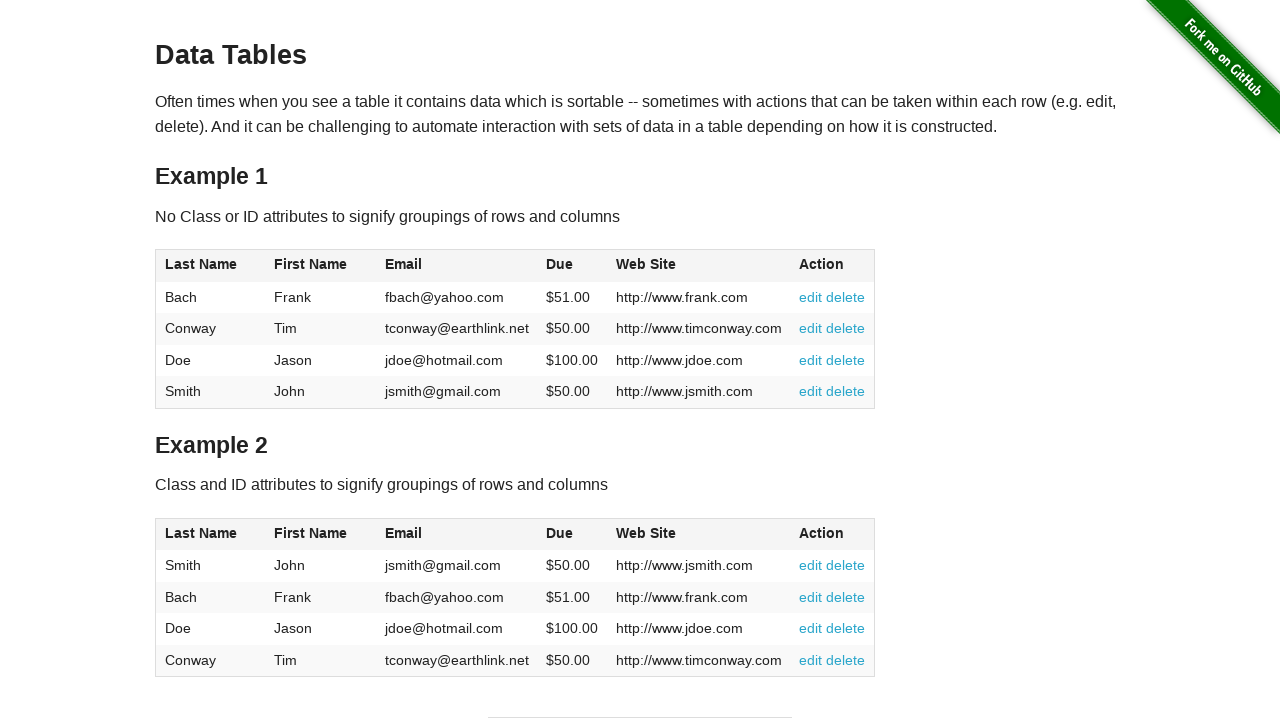

Waited 500ms for table sort animation to complete
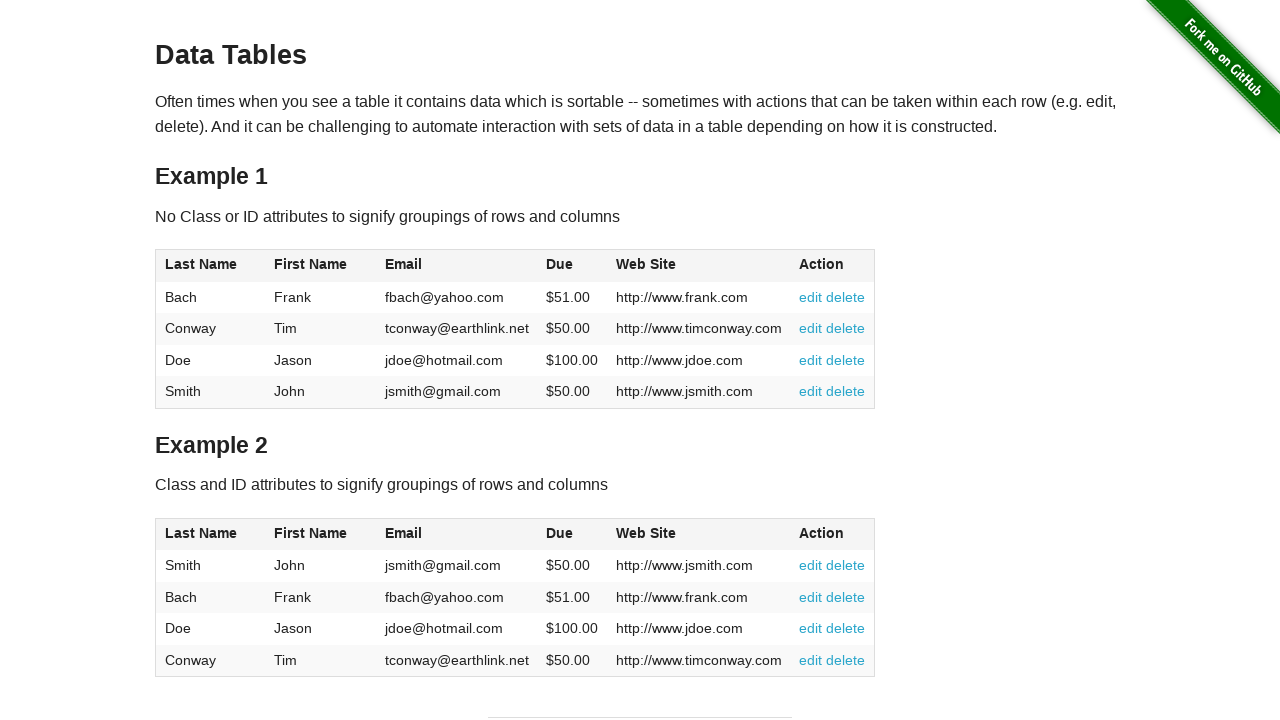

Retrieved last name cells from sorted table
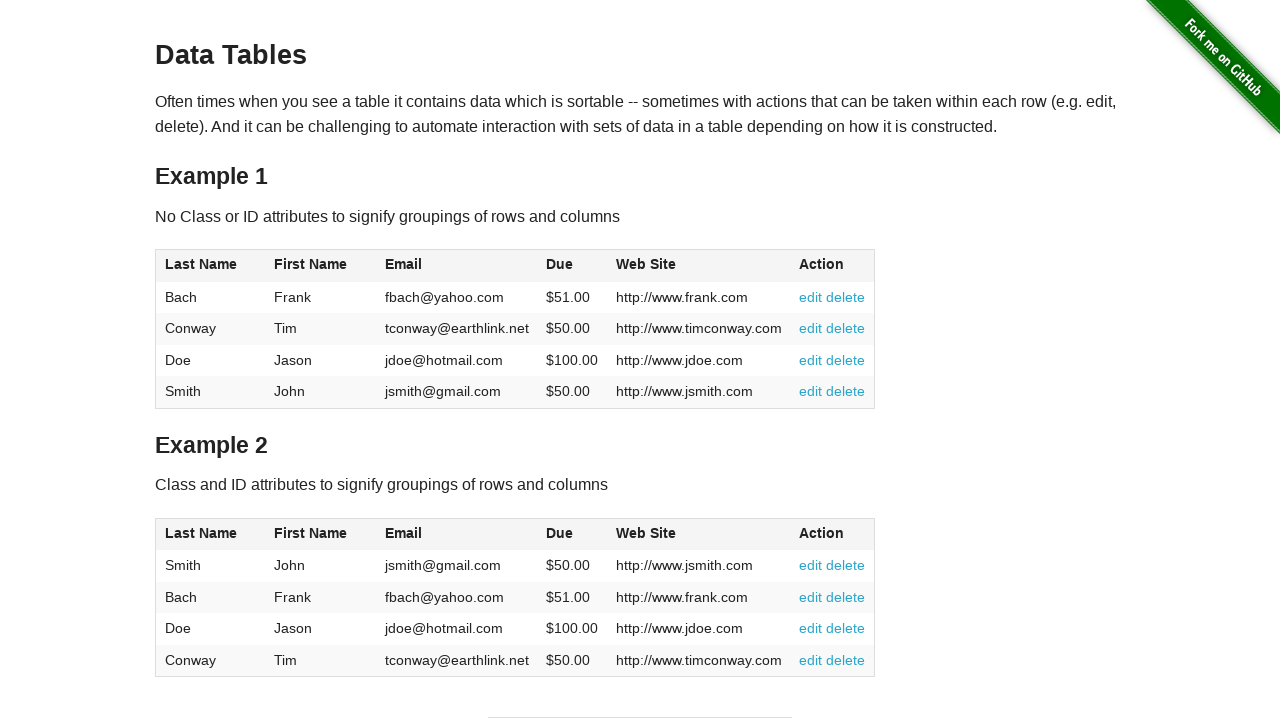

Extracted 4 last names from sorted table cells
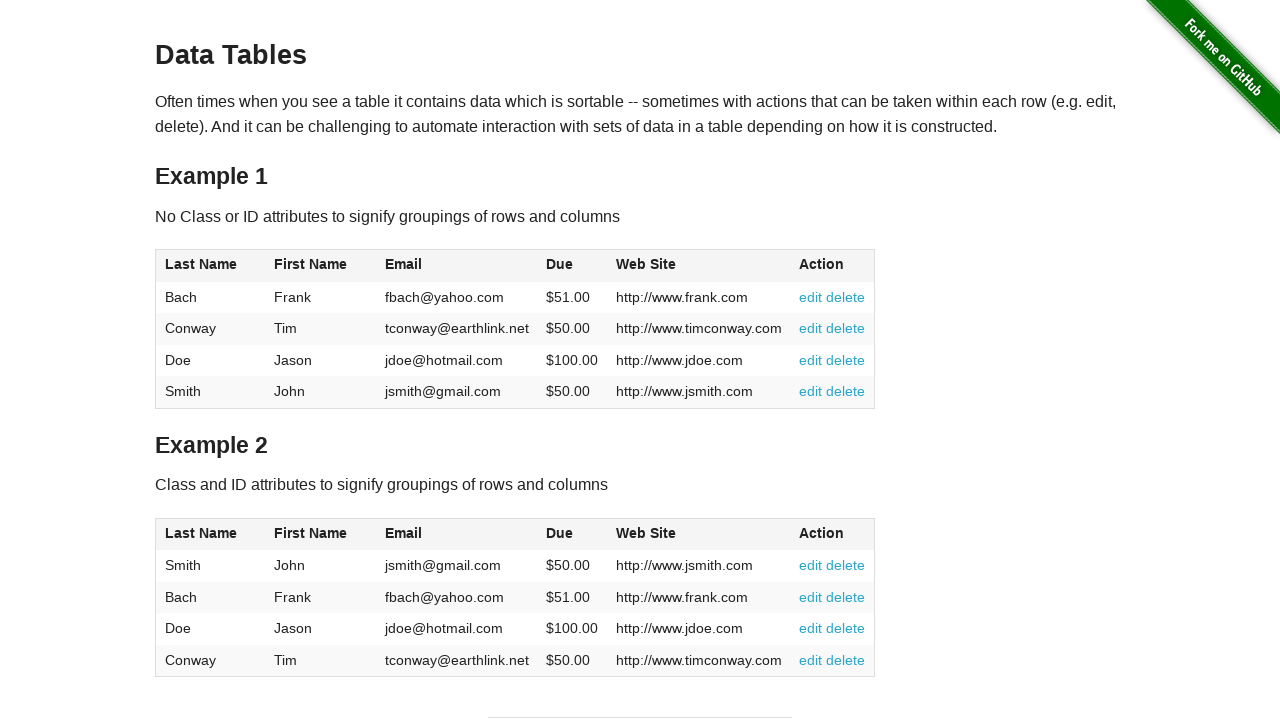

Verified that table data is sorted alphabetically by Last Name
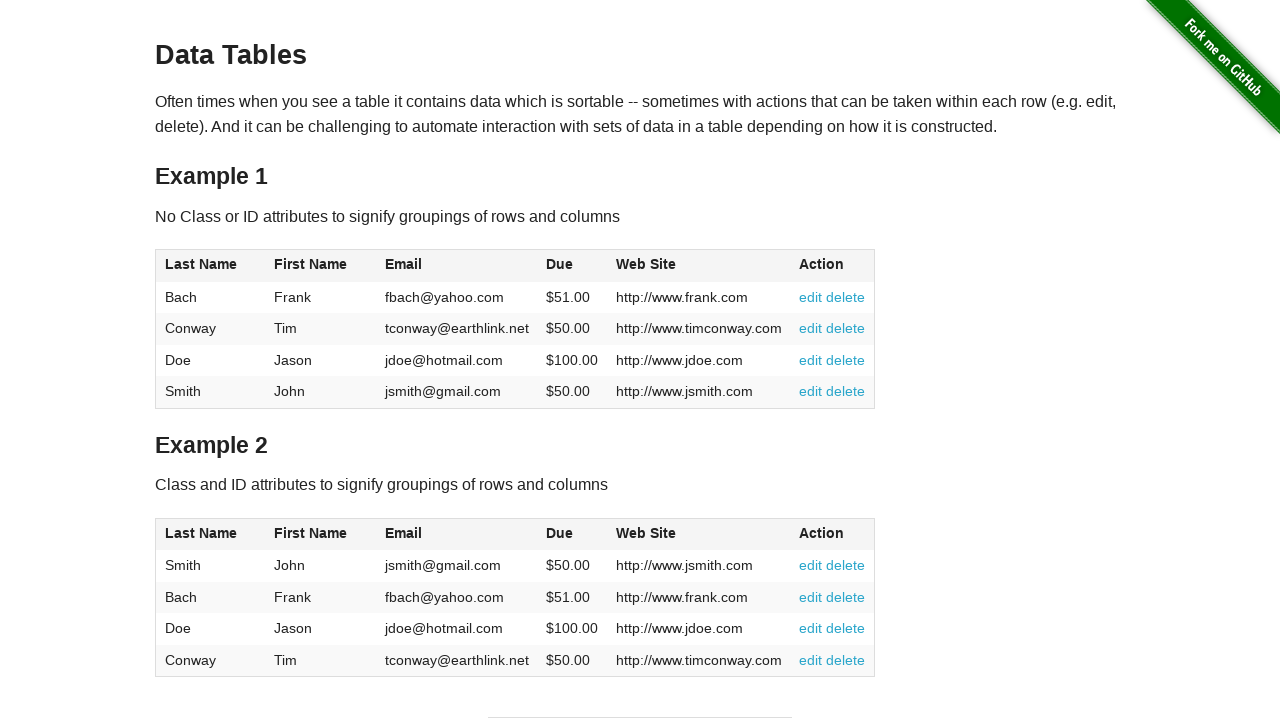

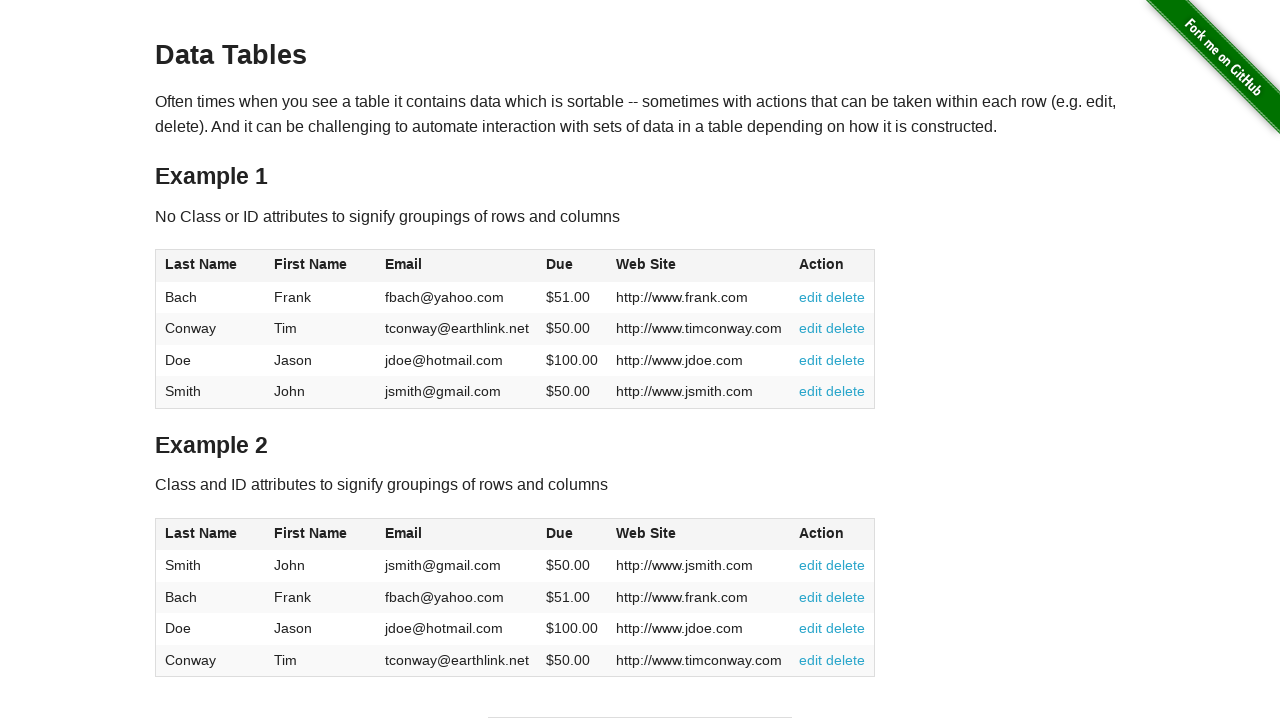